Tests a math problem form by extracting two numbers, calculating their sum, and selecting the result from a dropdown menu

Starting URL: https://suninjuly.github.io/selects1.html

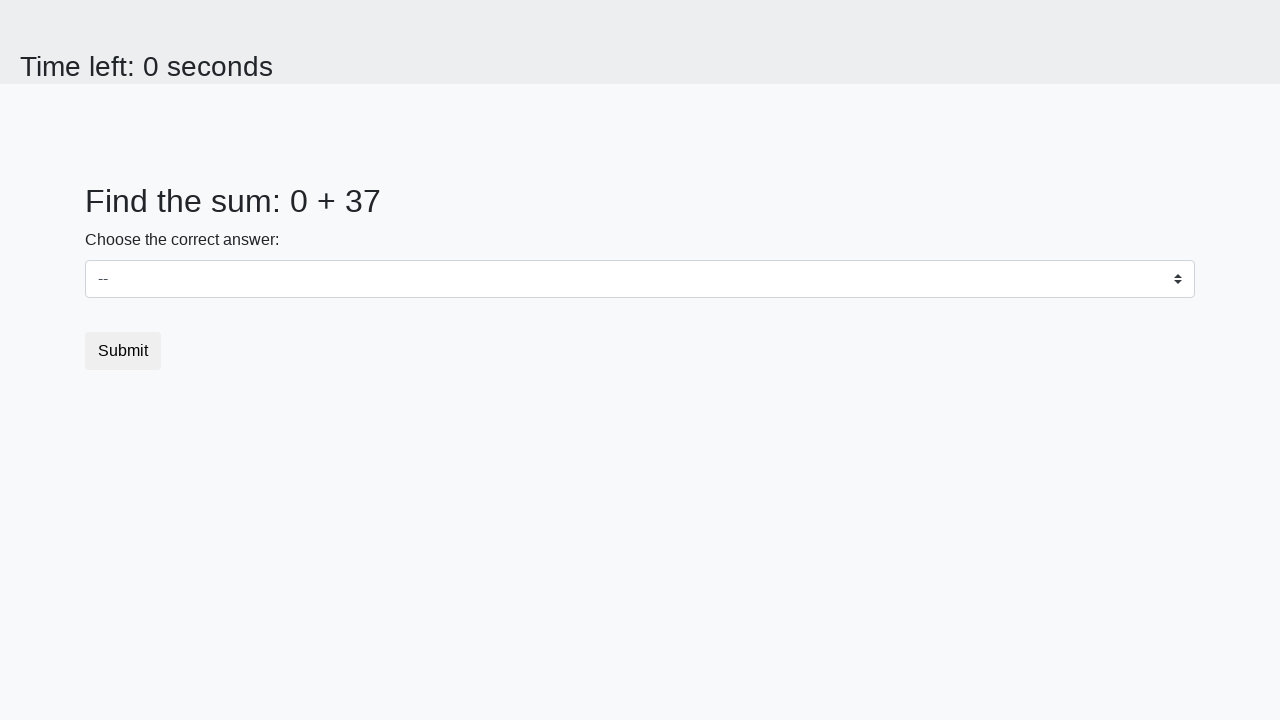

Extracted first number from #num1 element
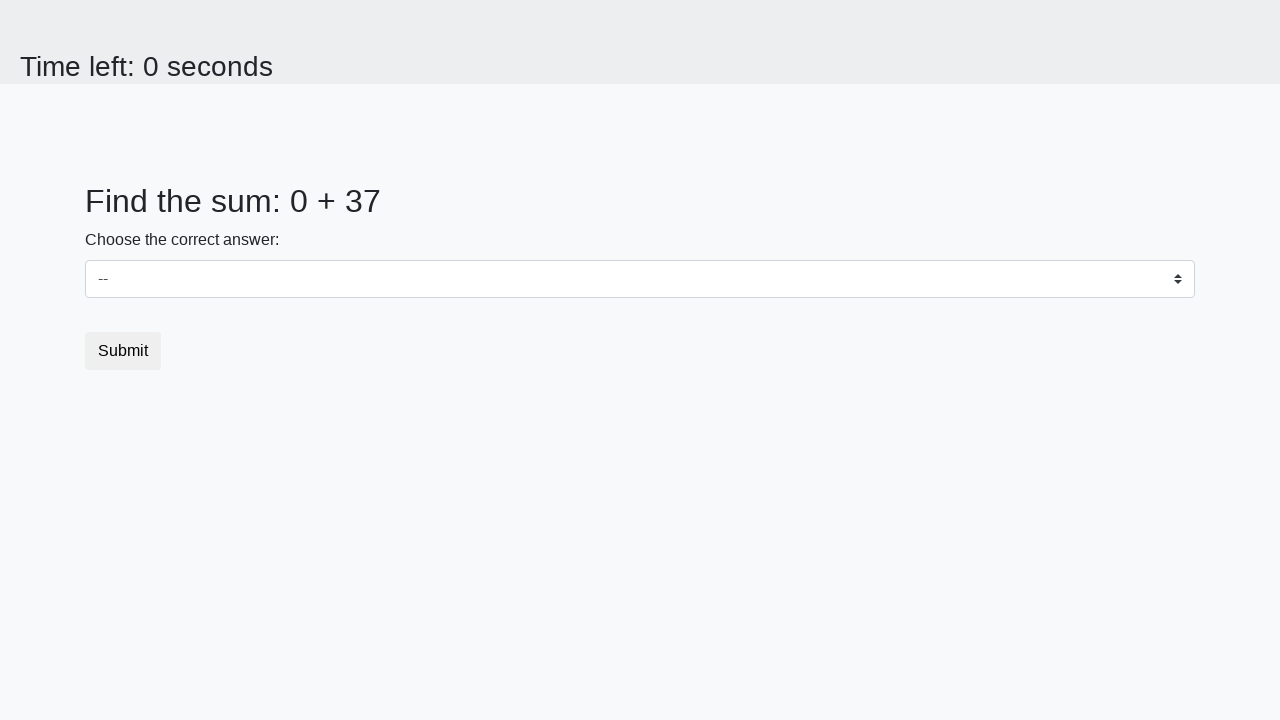

Extracted second number from #num2 element
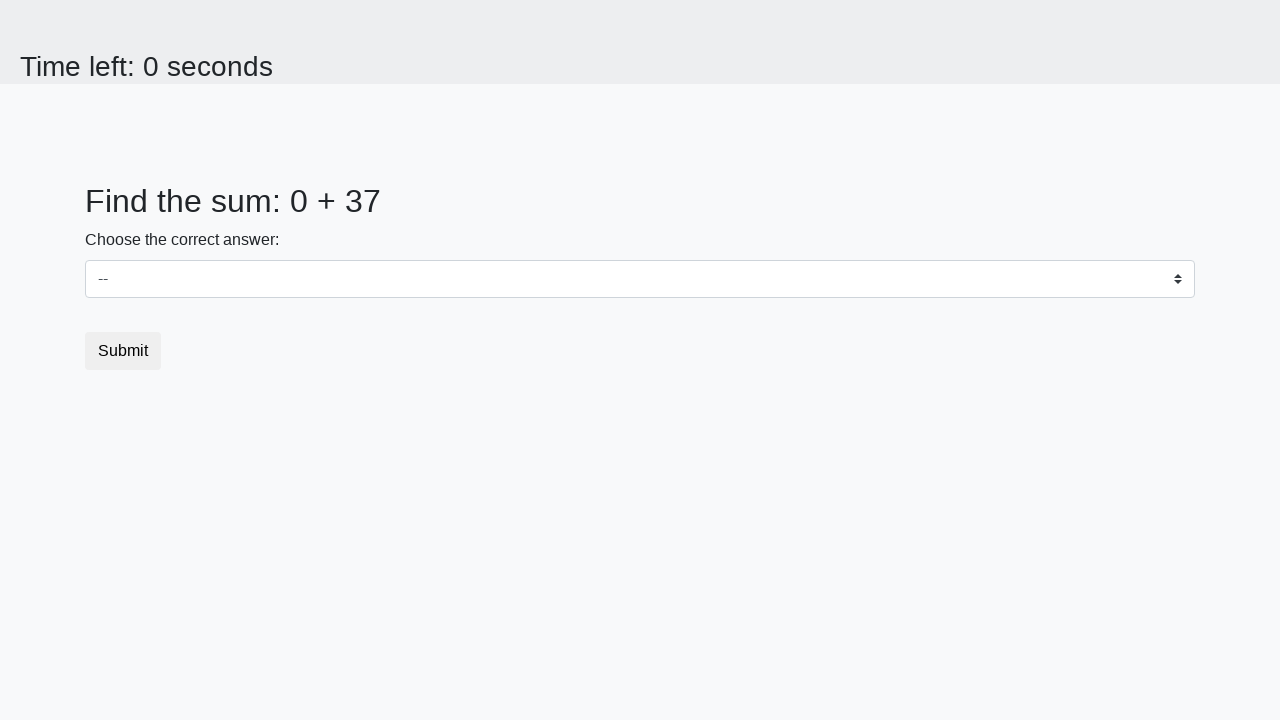

Calculated sum: 0 + 37 = 37
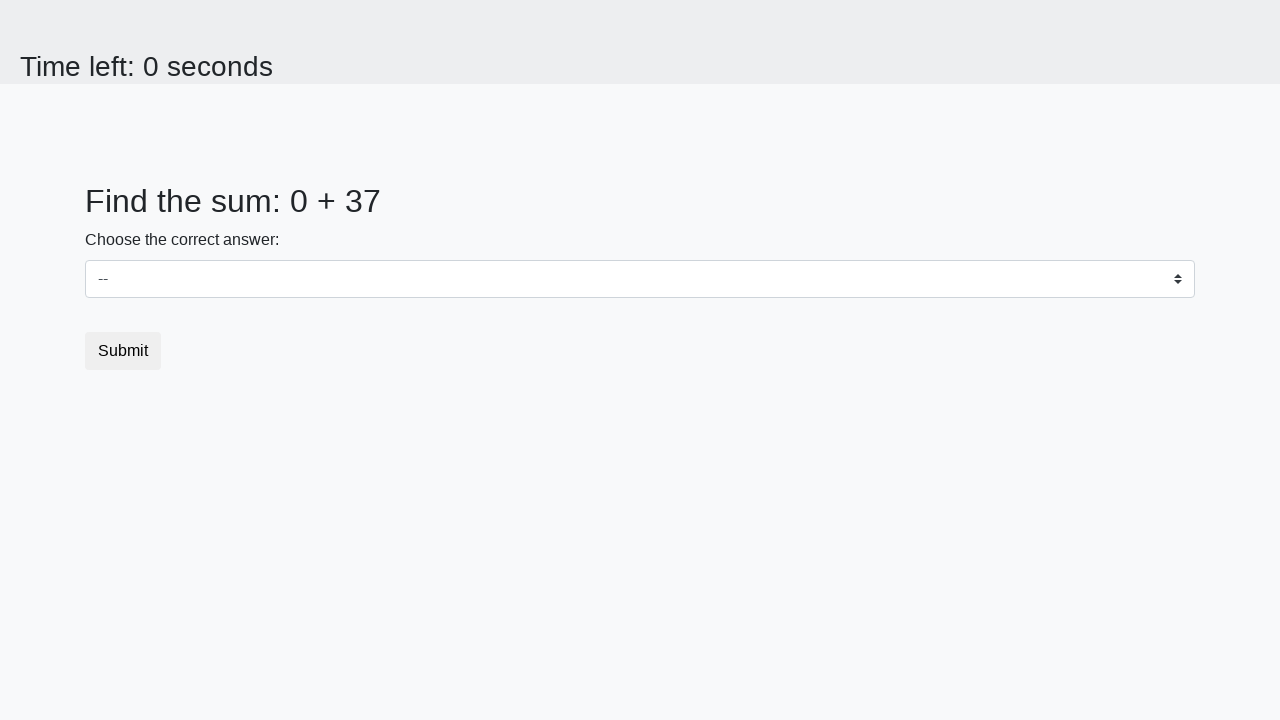

Selected calculated sum (37) from dropdown menu on select
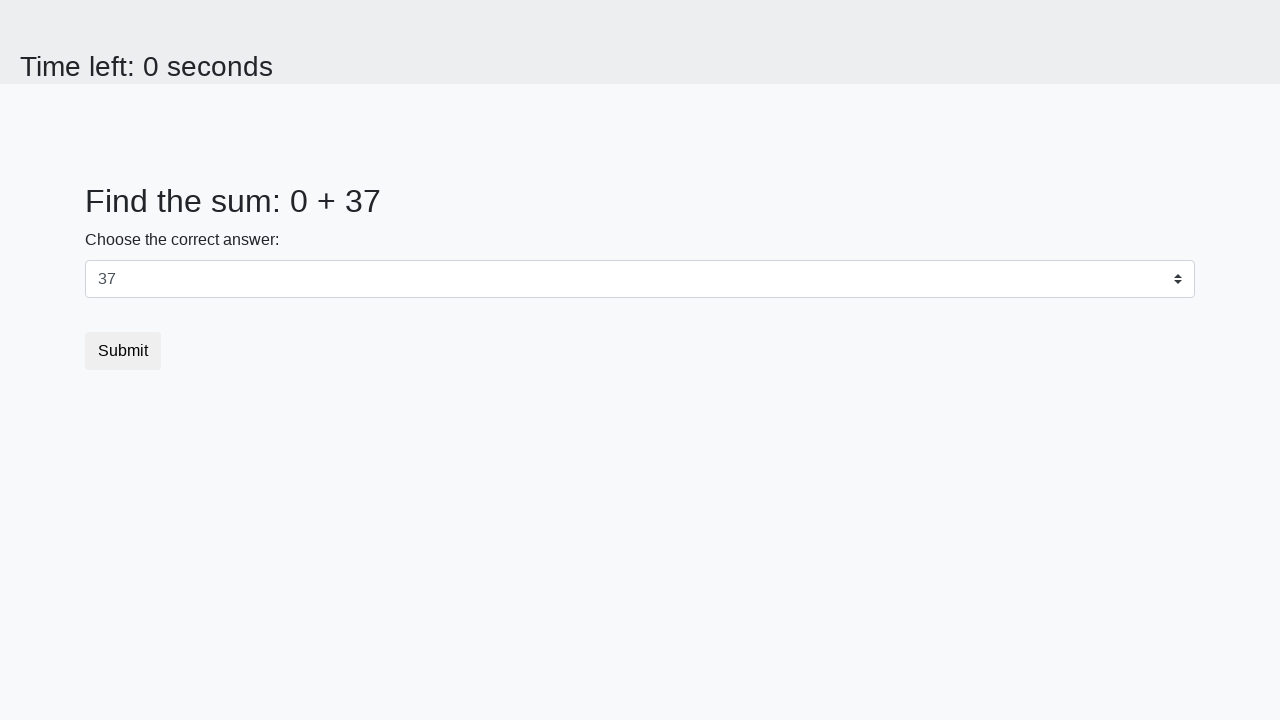

Clicked submit button at (123, 351) on .btn.btn-default
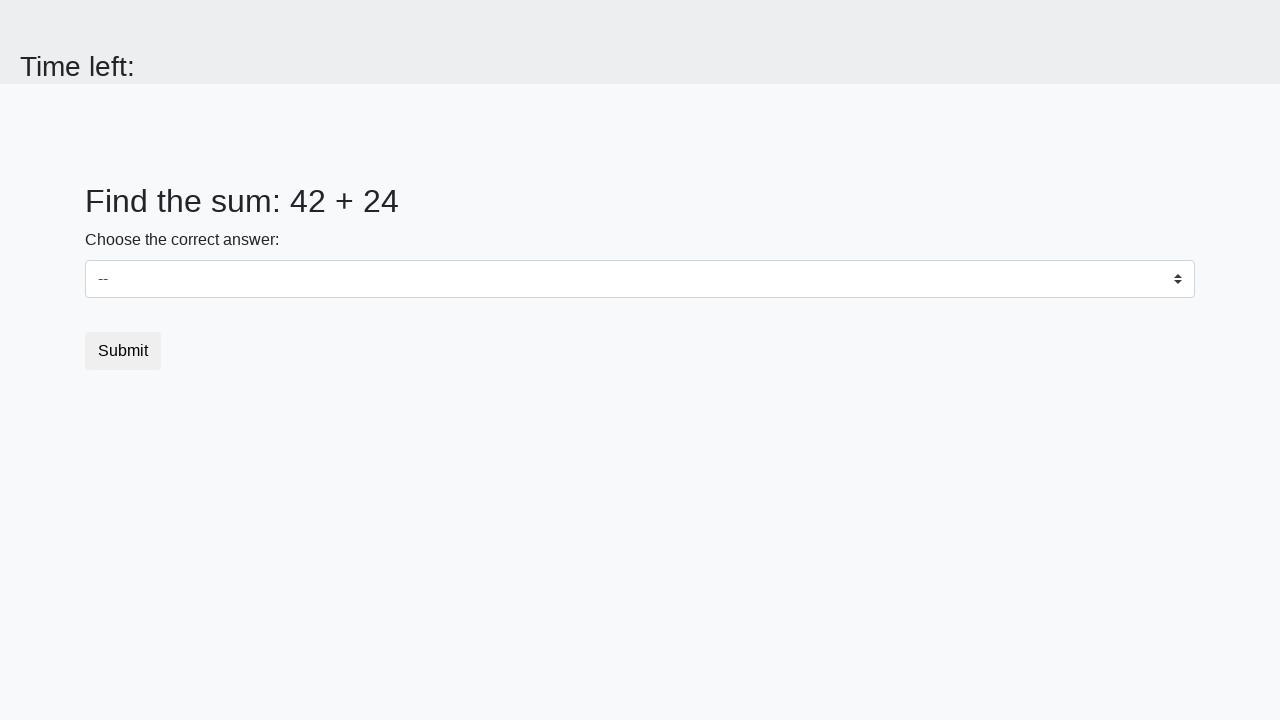

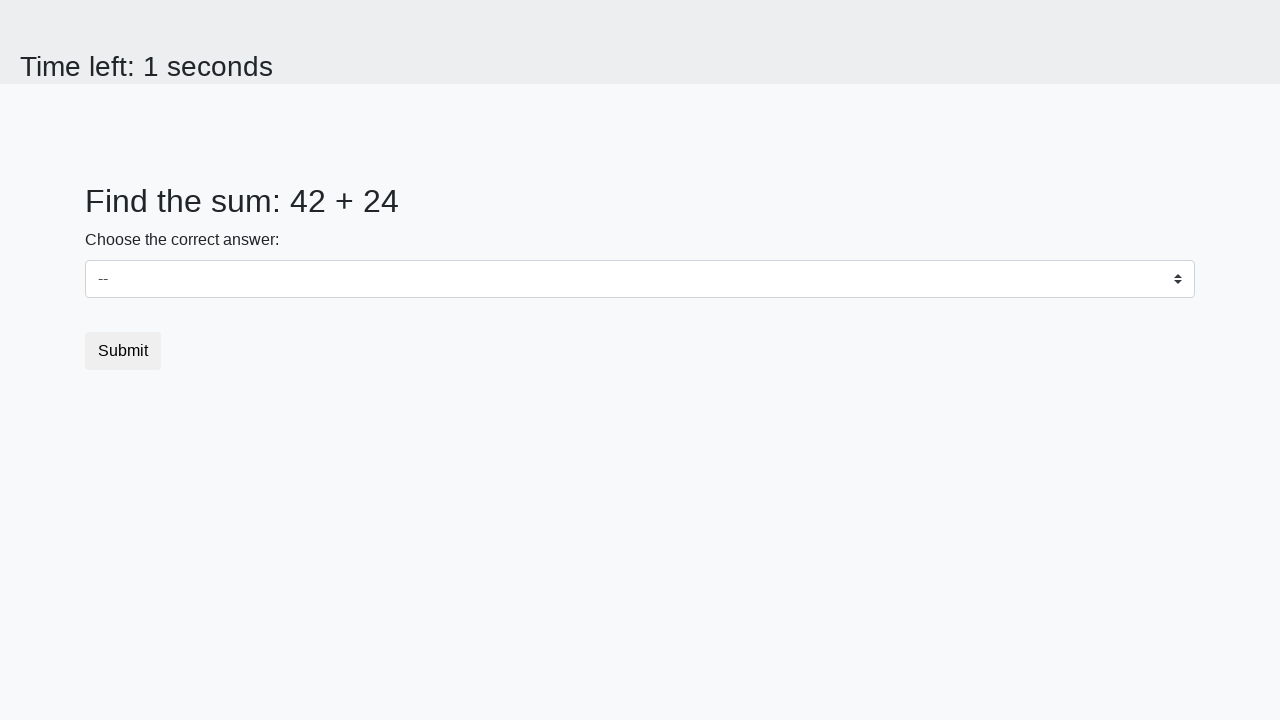